Opens a browser, navigates to cybertekschool.com, and then navigates back to the previous page in browser history

Starting URL: https://cybertekschool.com

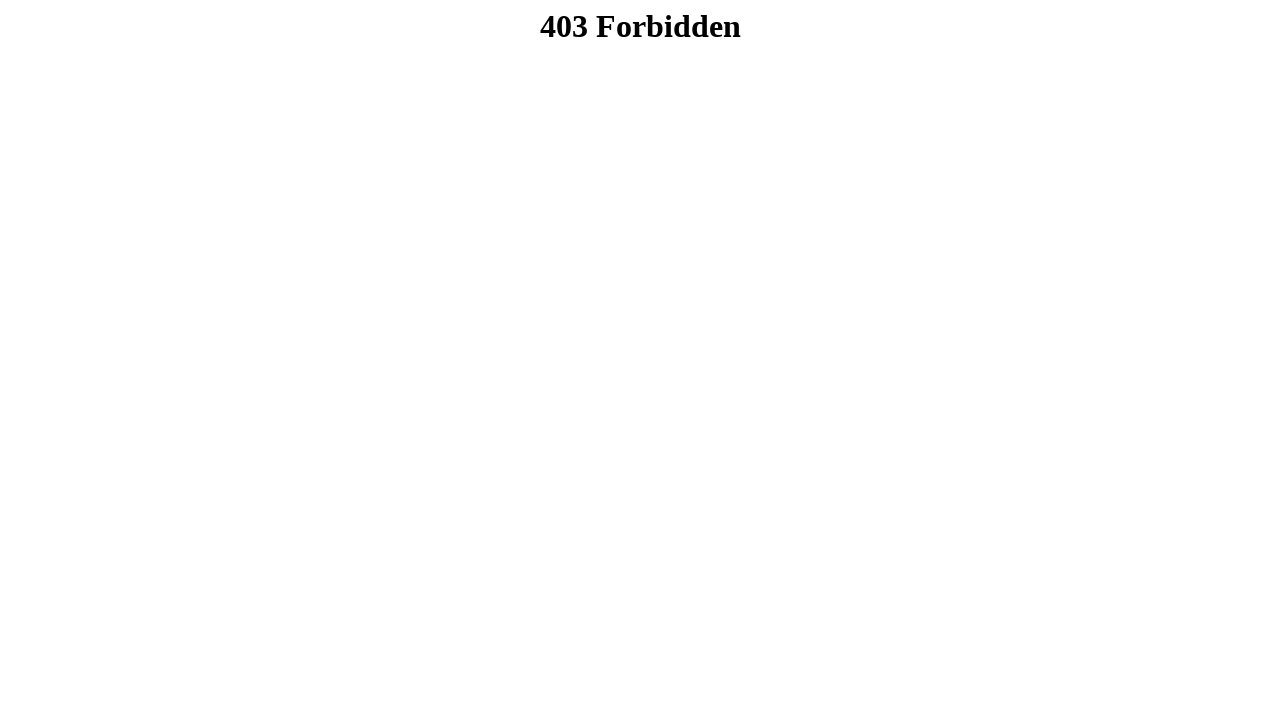

Navigated back to previous page in browser history
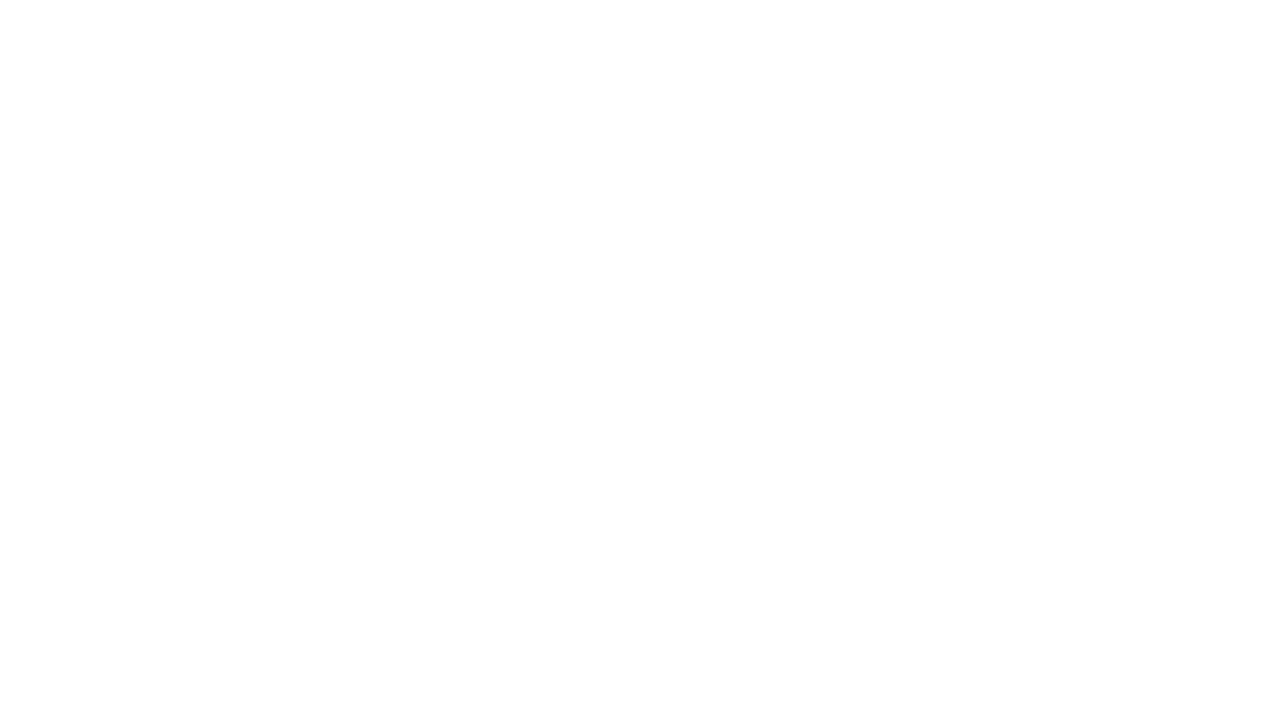

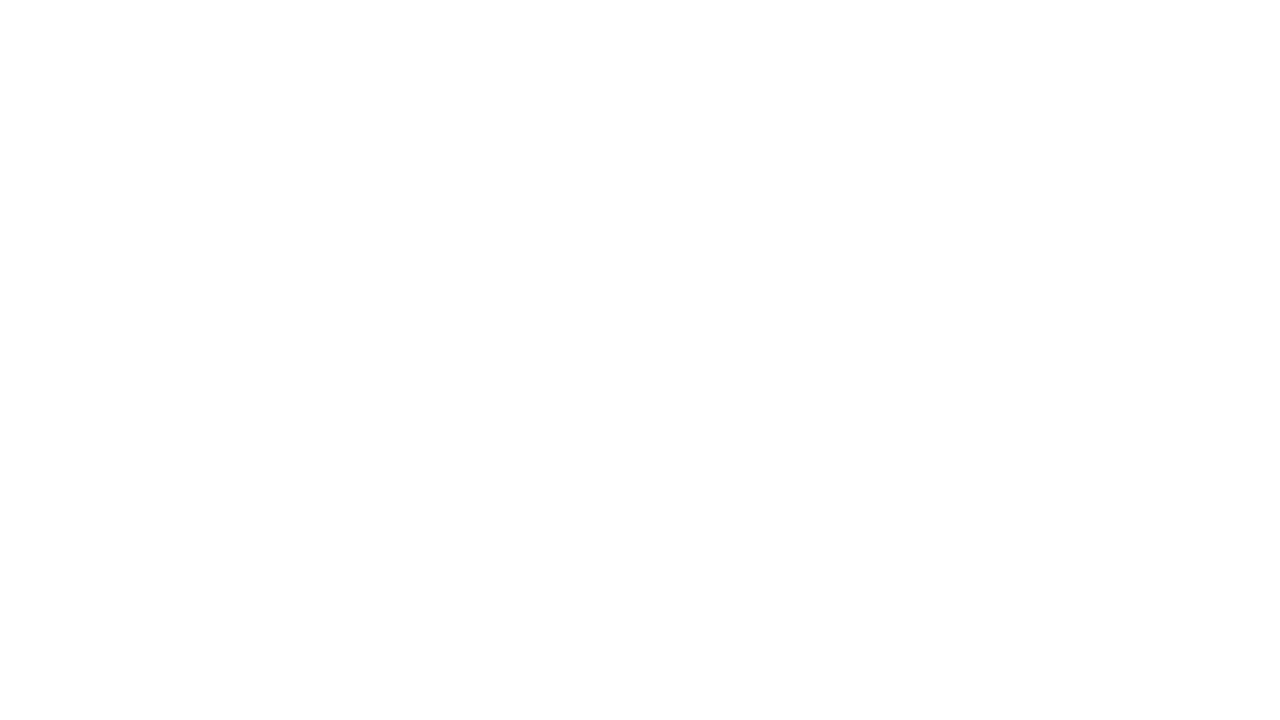